Tests that searching for "hooks" returns relevant search results in the search modal.

Starting URL: https://react.dev

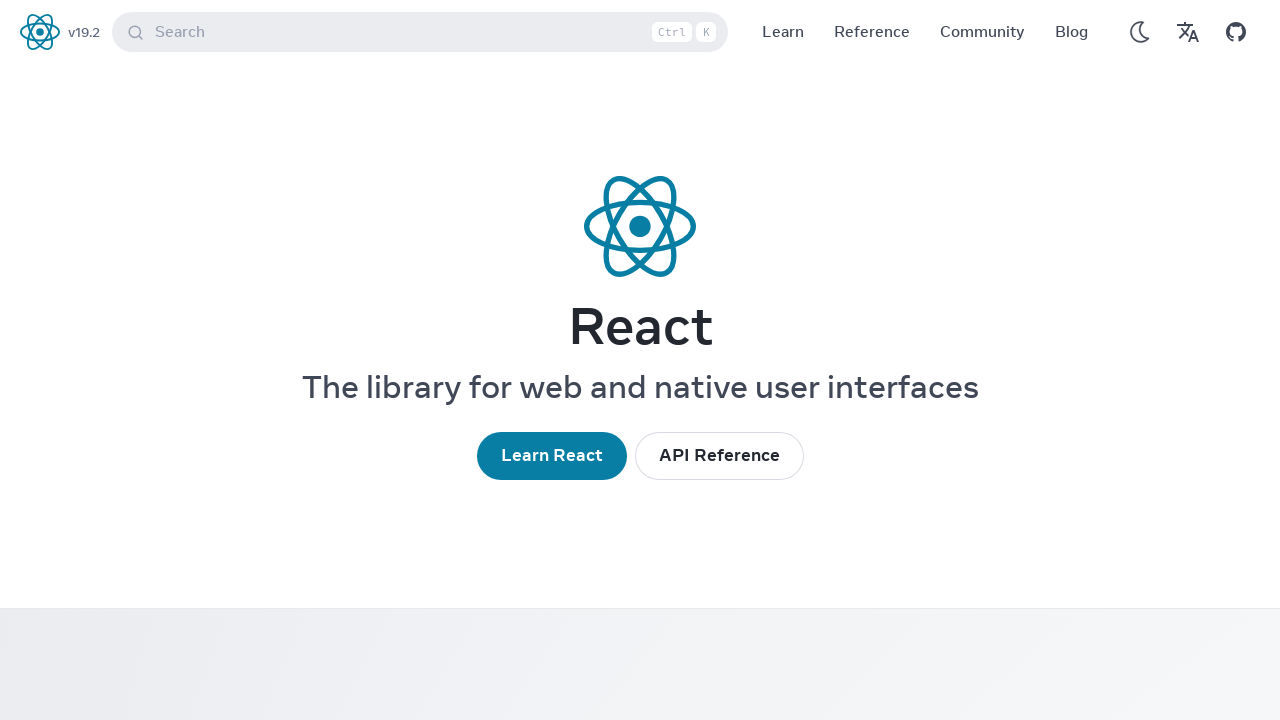

Waited for page to fully load (networkidle)
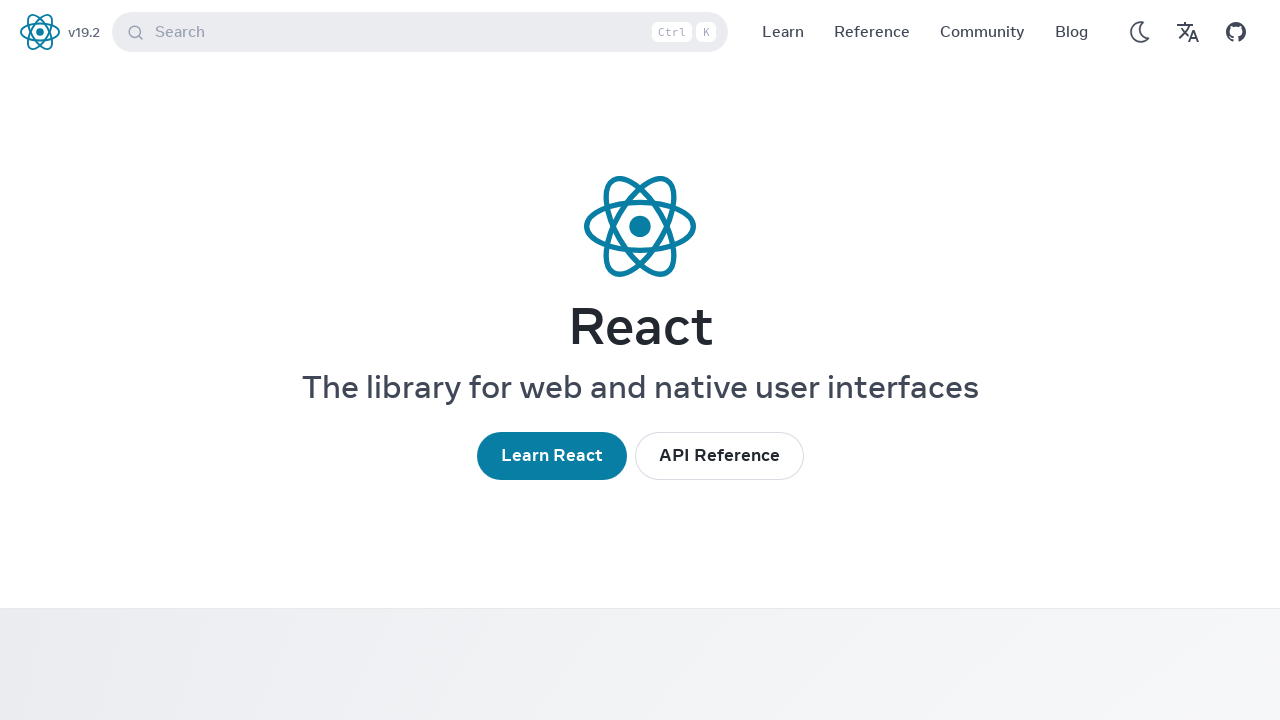

Clicked search button to open search modal at (420, 32) on button:has-text("Search"), .DocSearch-Button >> nth=0
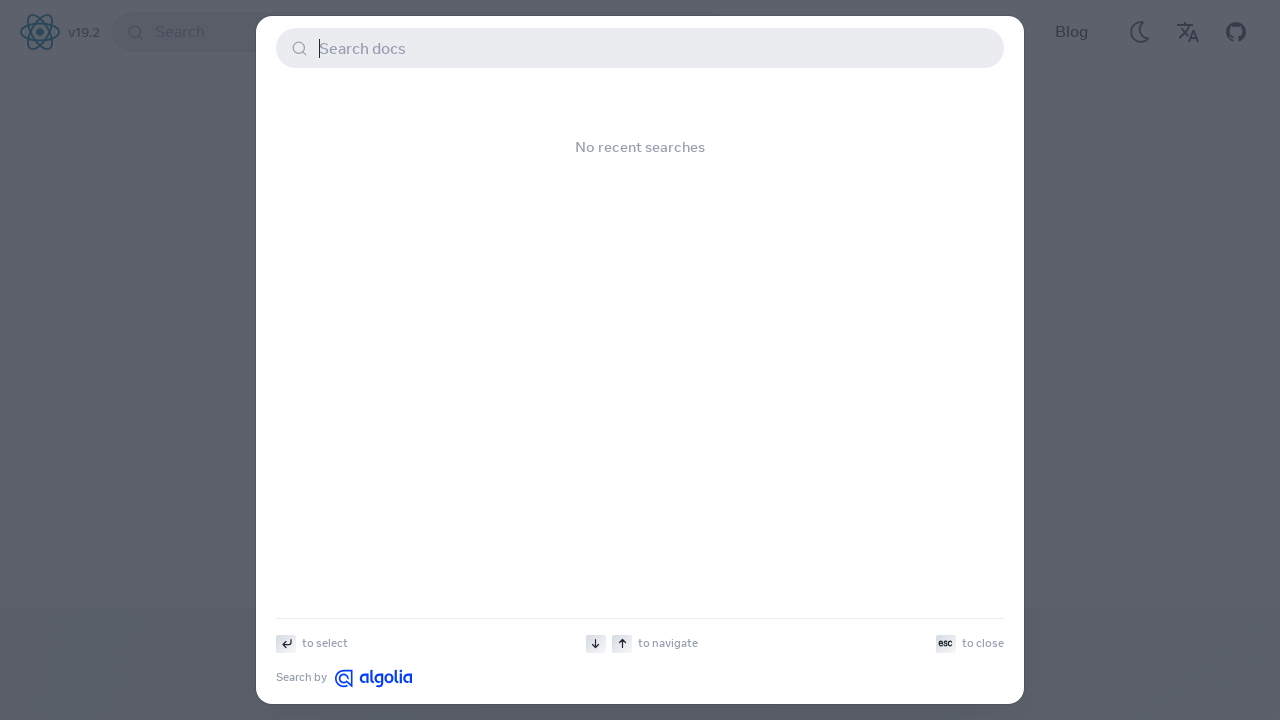

Filled search input with 'hooks' on .DocSearch-Input, input[type="search"] >> nth=0
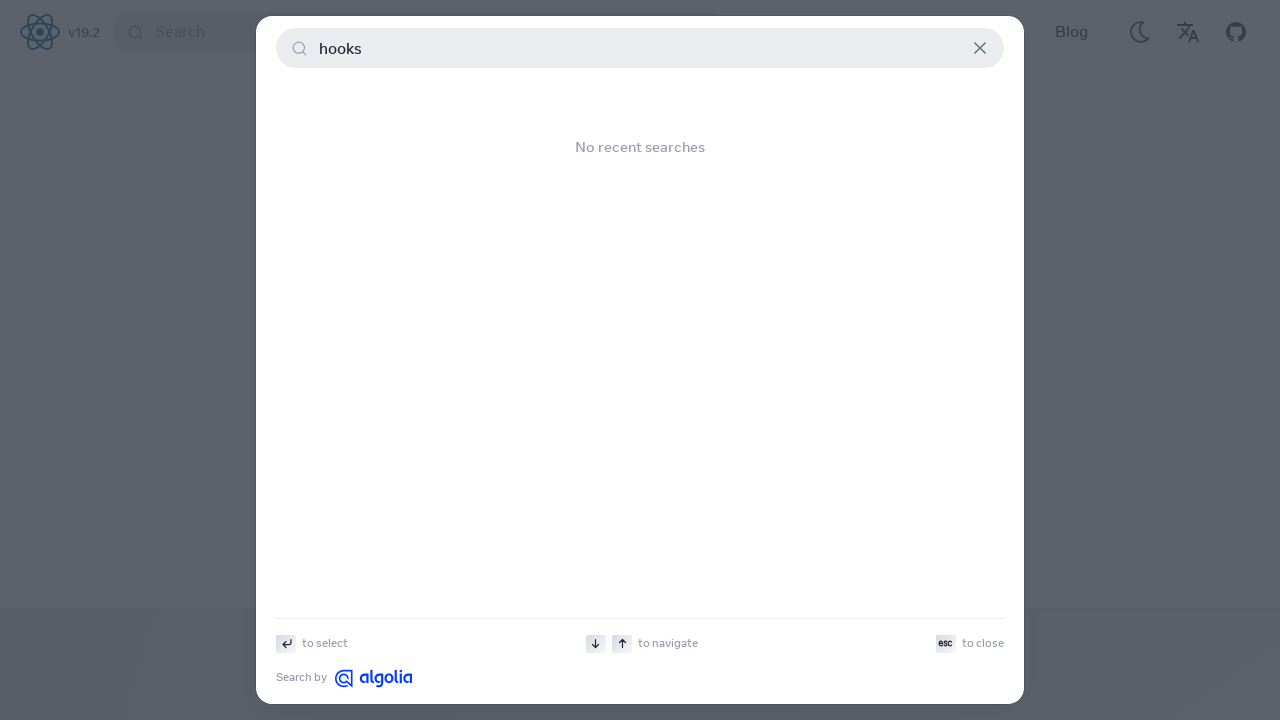

Waited 2 seconds for search results to populate
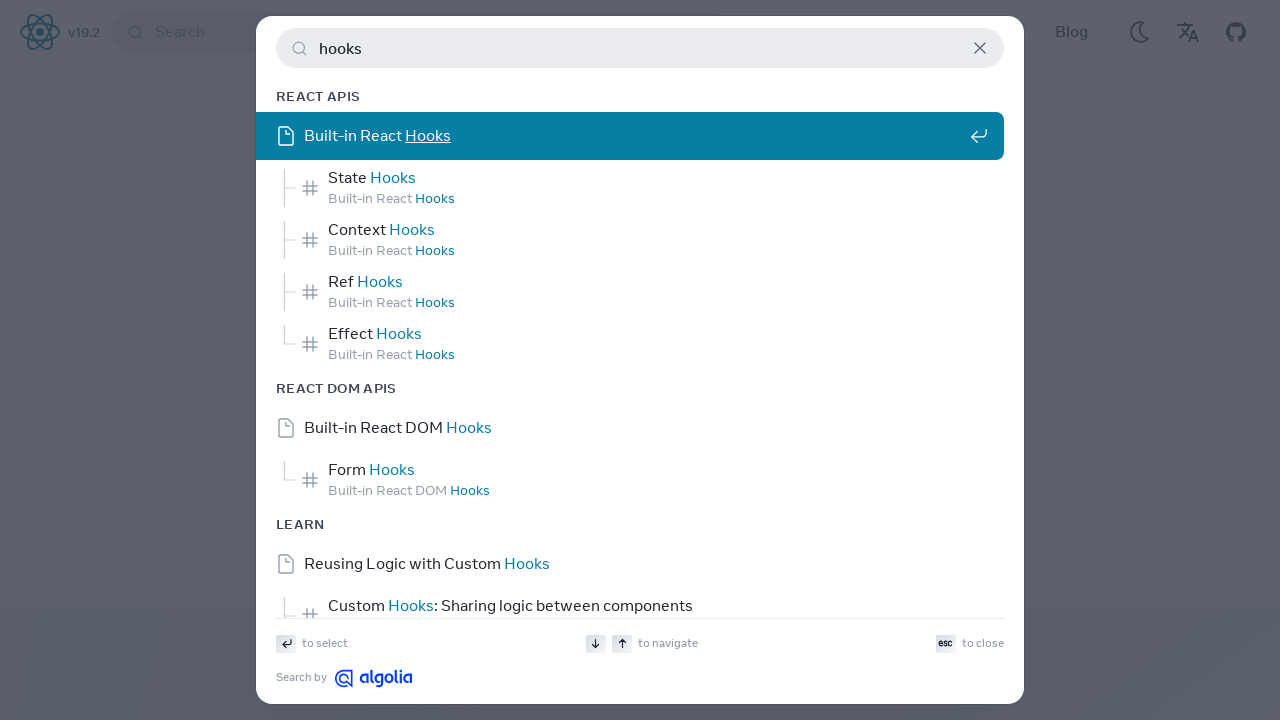

Search results appeared showing relevant hooks documentation
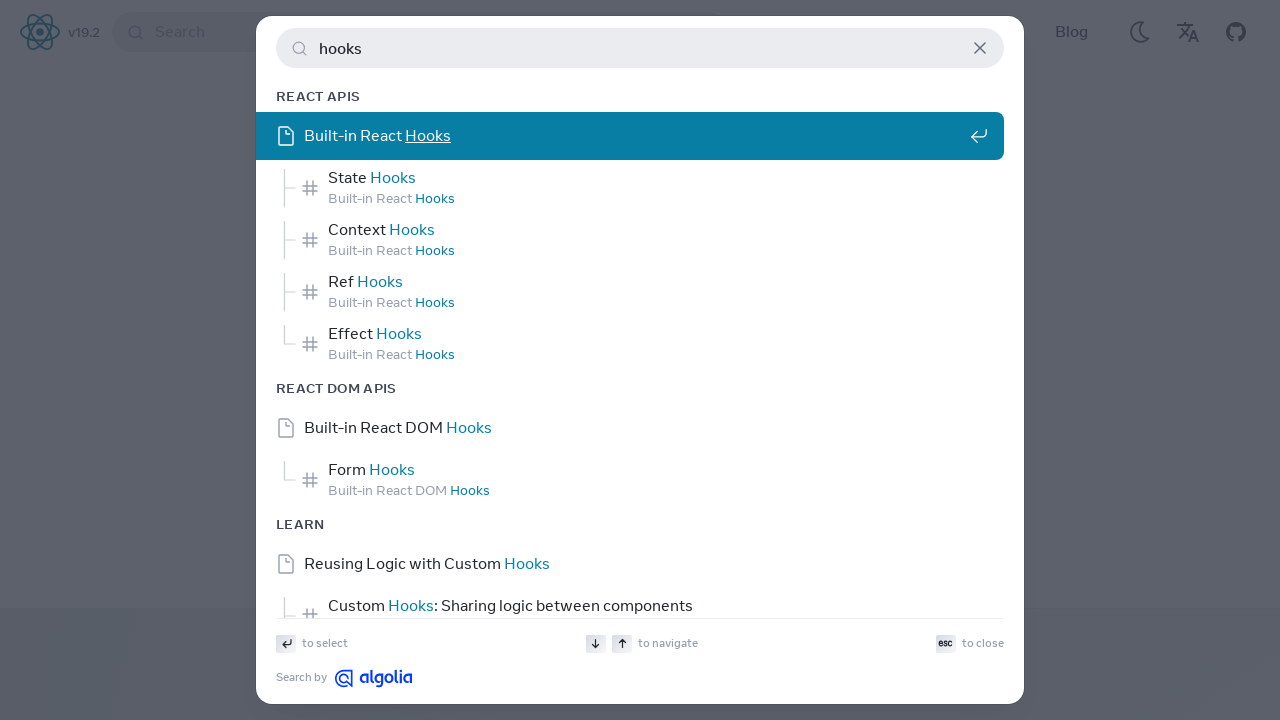

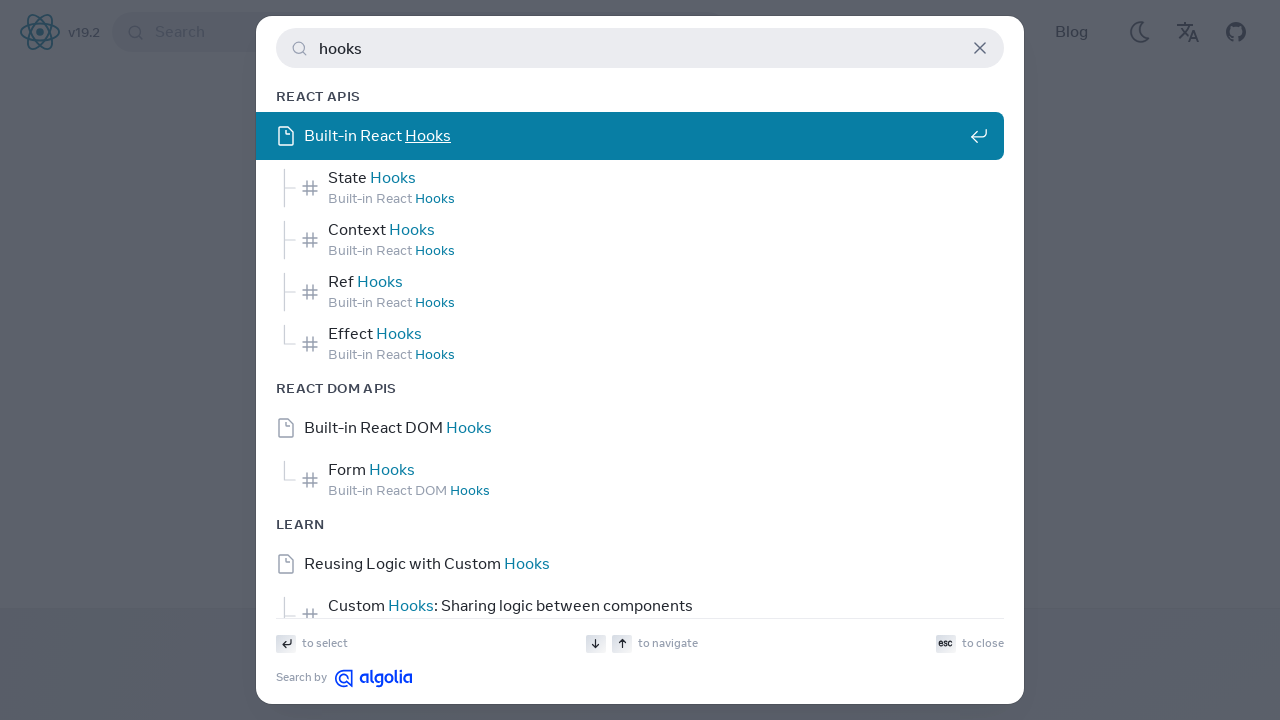